Tests dynamic loading without any implicit wait, expecting to see Hello World text immediately after clicking start button

Starting URL: http://the-internet.herokuapp.com/dynamic_loading/2

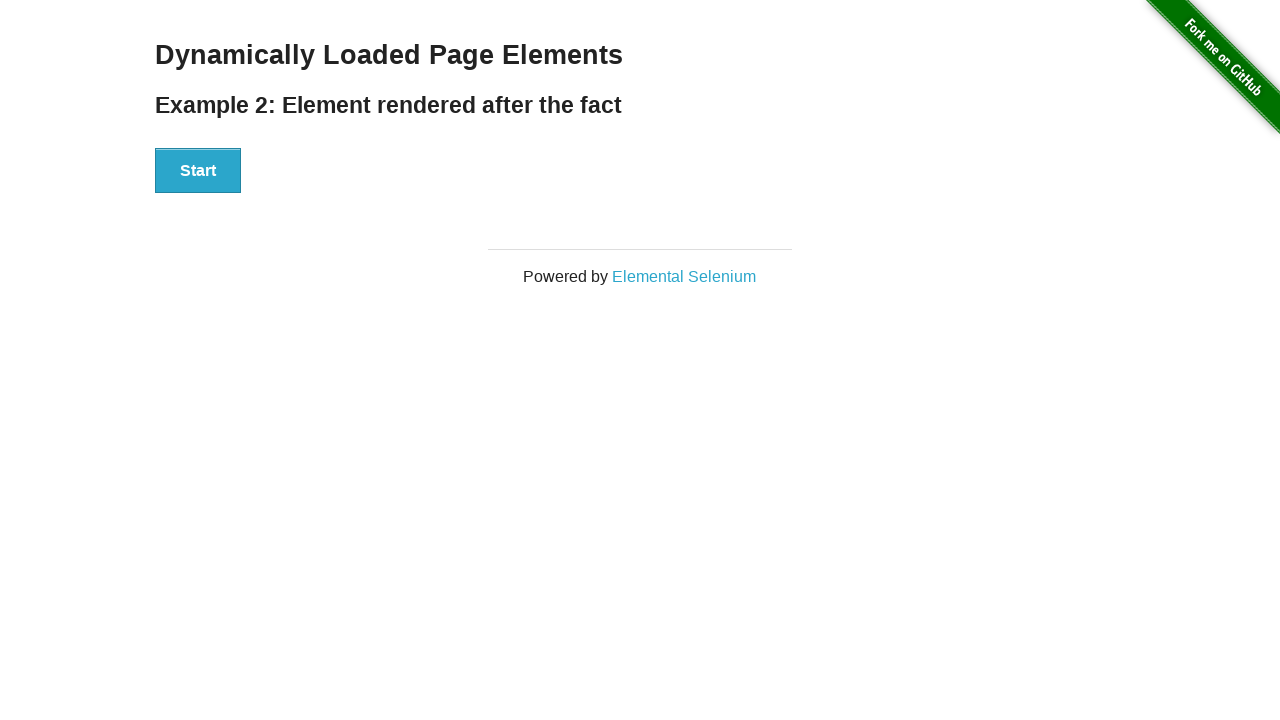

Navigated to dynamic loading page
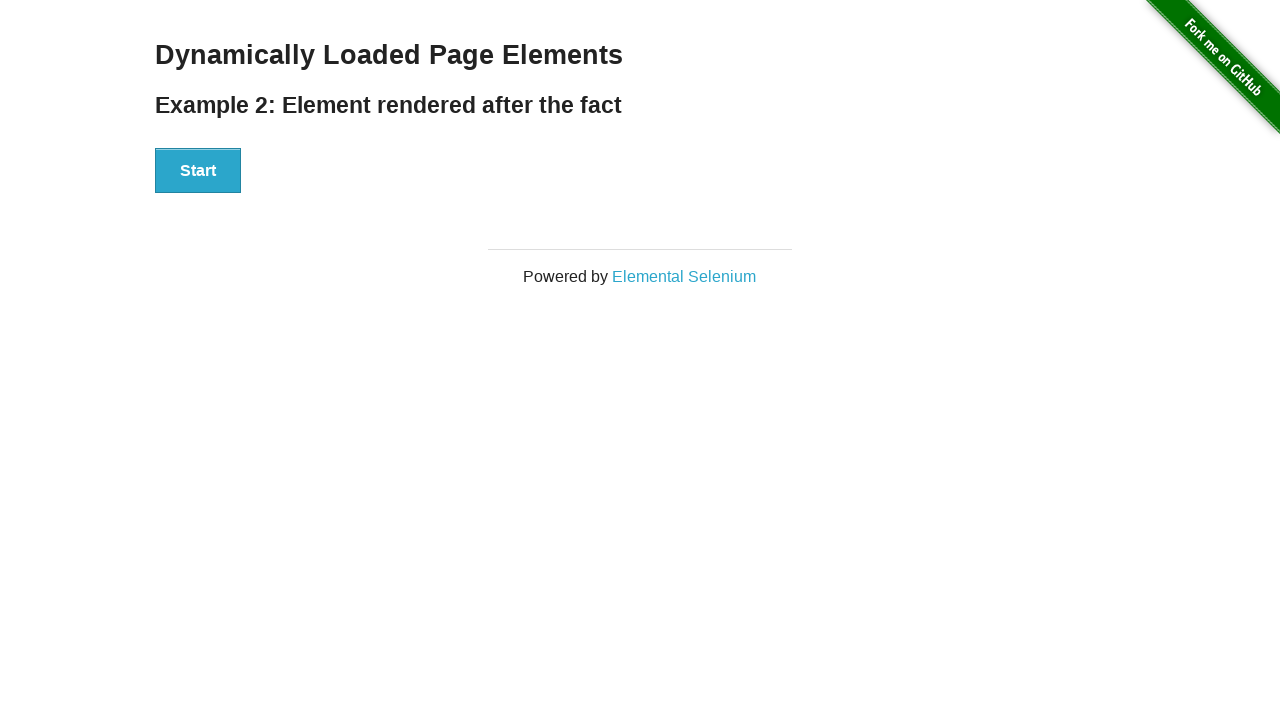

Clicked start button to trigger dynamic loading at (198, 171) on #start>button
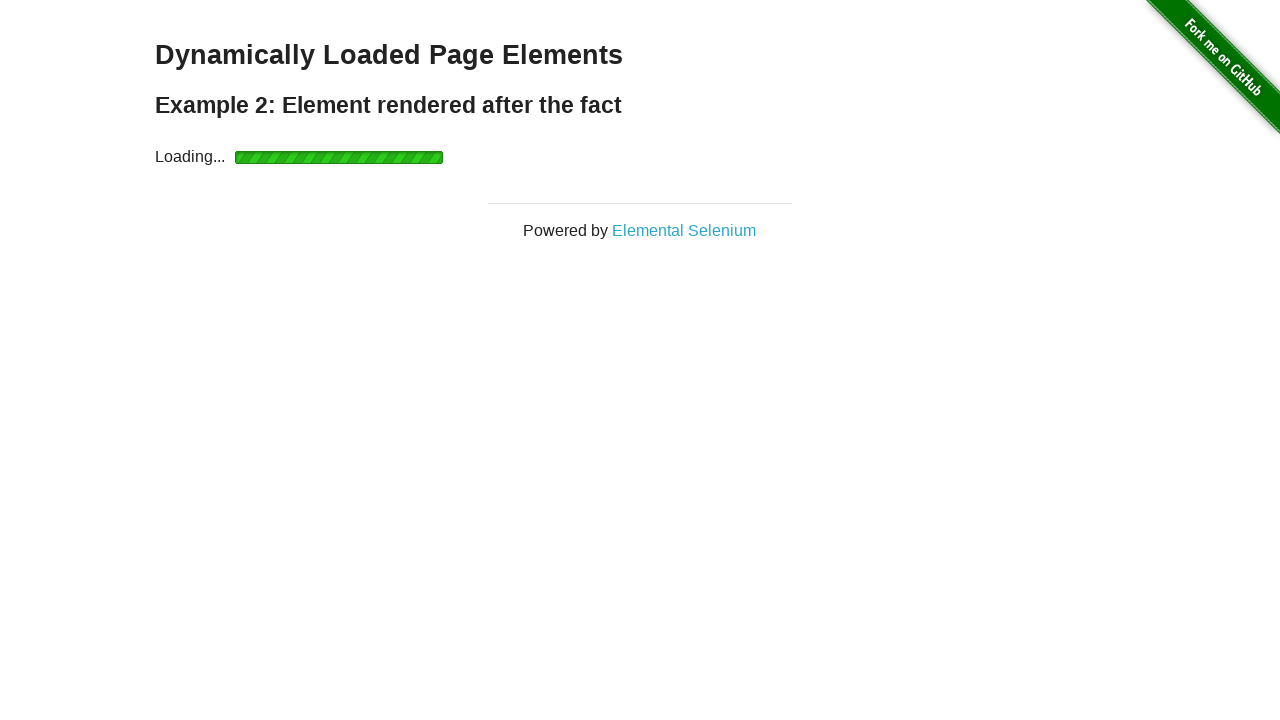

Hello World text did not appear immediately without explicit wait (expected)
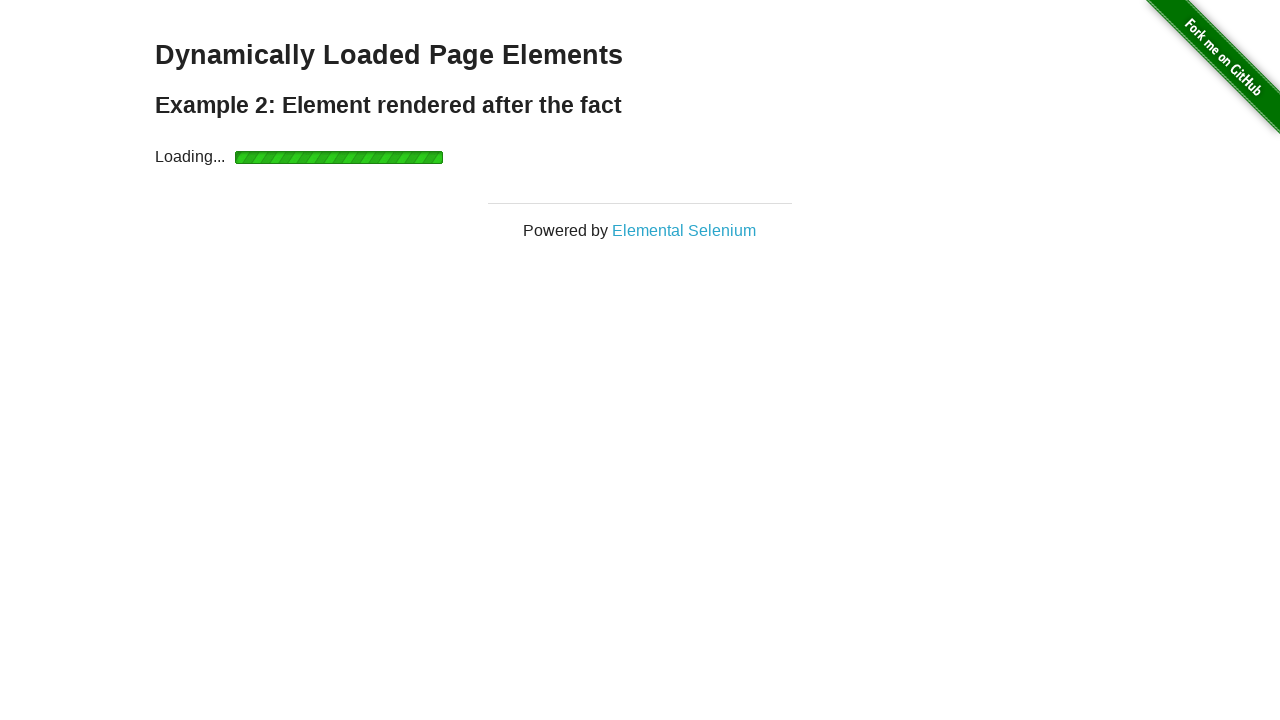

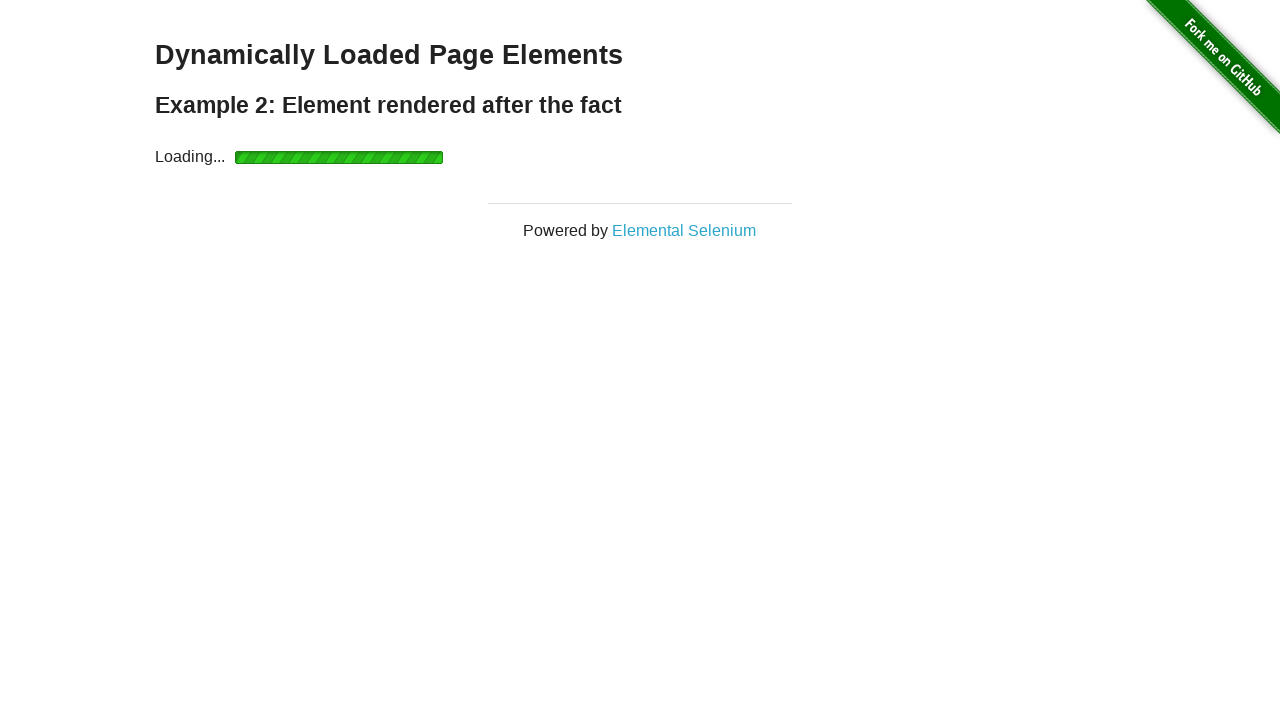